Tests a math quiz form by reading two numbers from the page, calculating their sum, selecting the correct answer from a dropdown, and submitting the form.

Starting URL: http://suninjuly.github.io/selects1.html

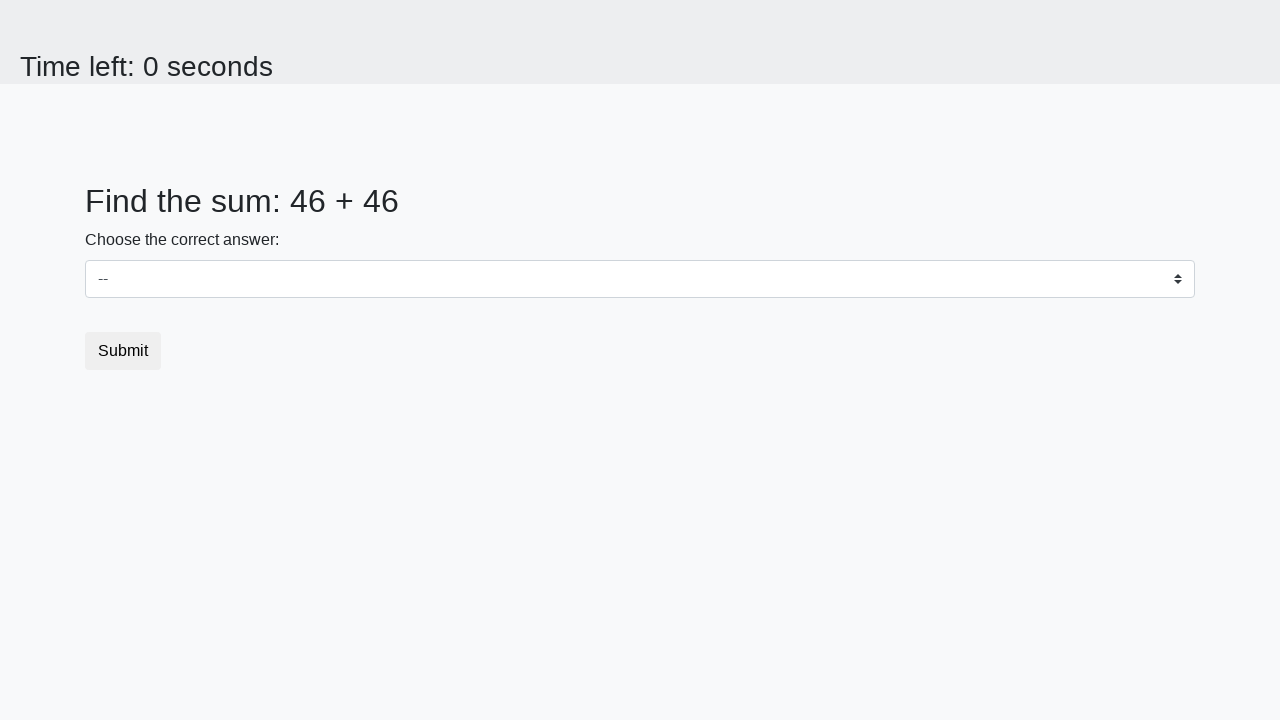

Retrieved first number from #num1 element
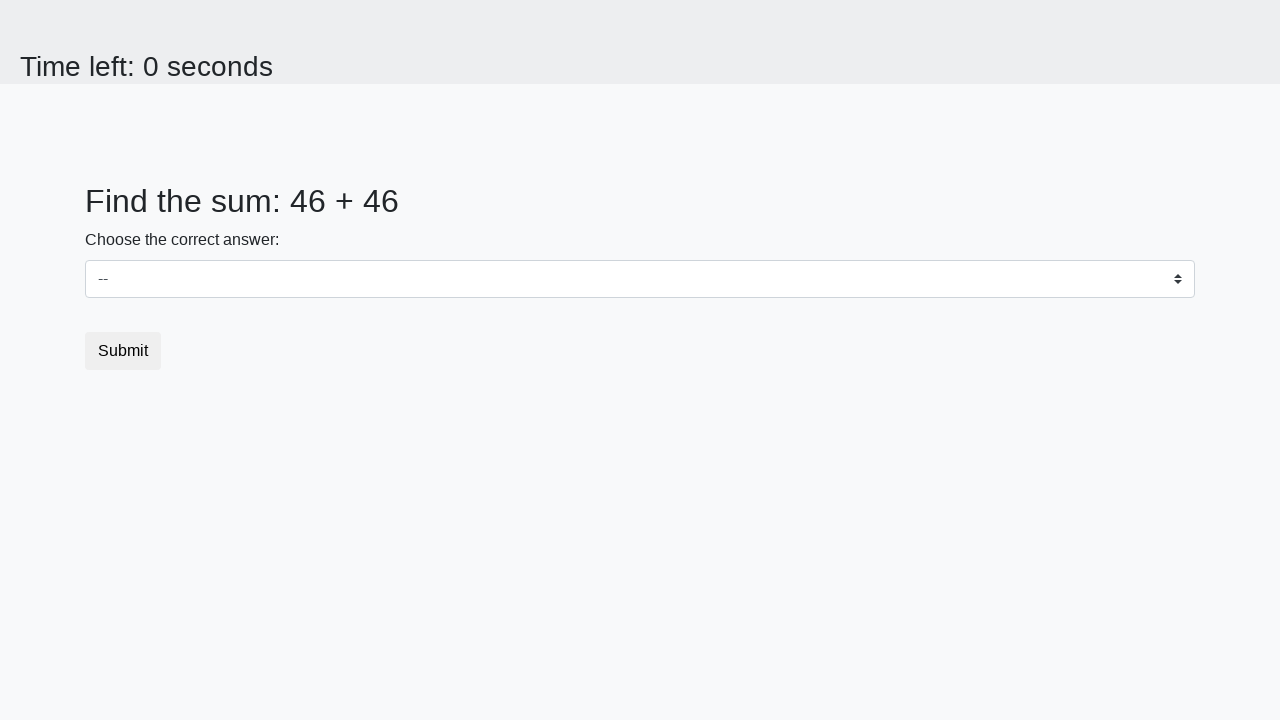

Retrieved second number from #num2 element
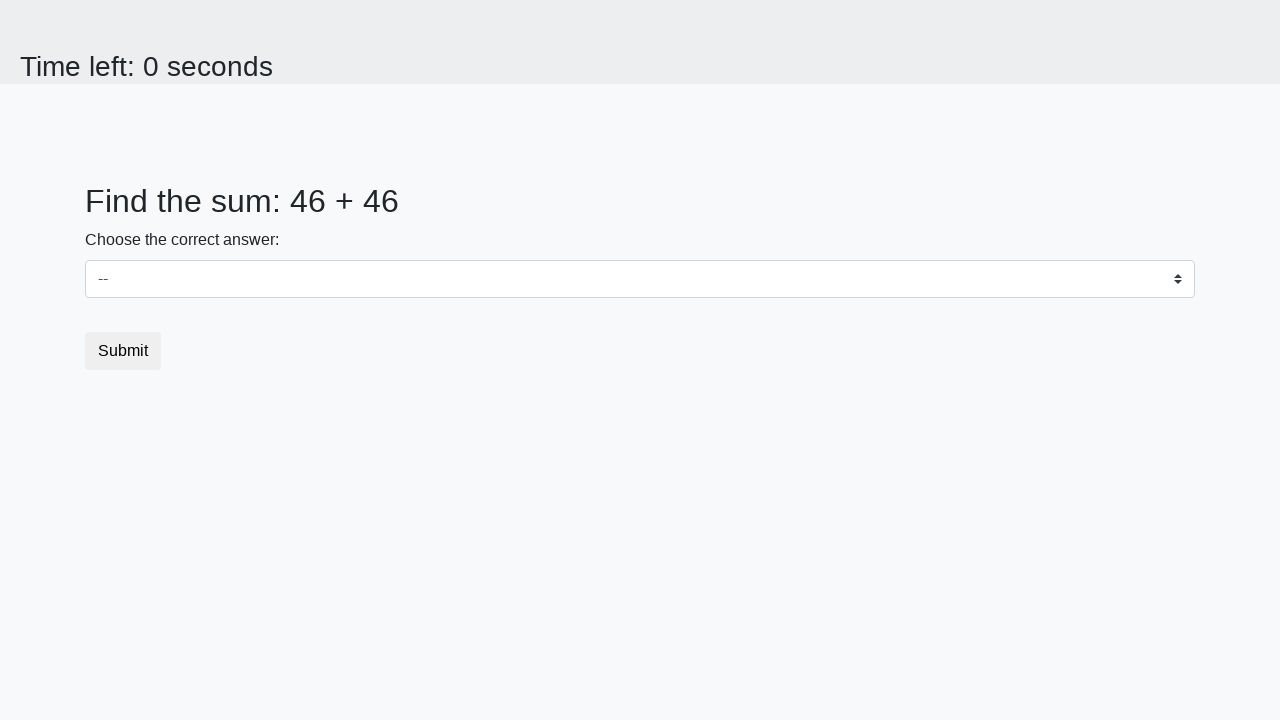

Calculated sum of 46 + 46 = 92
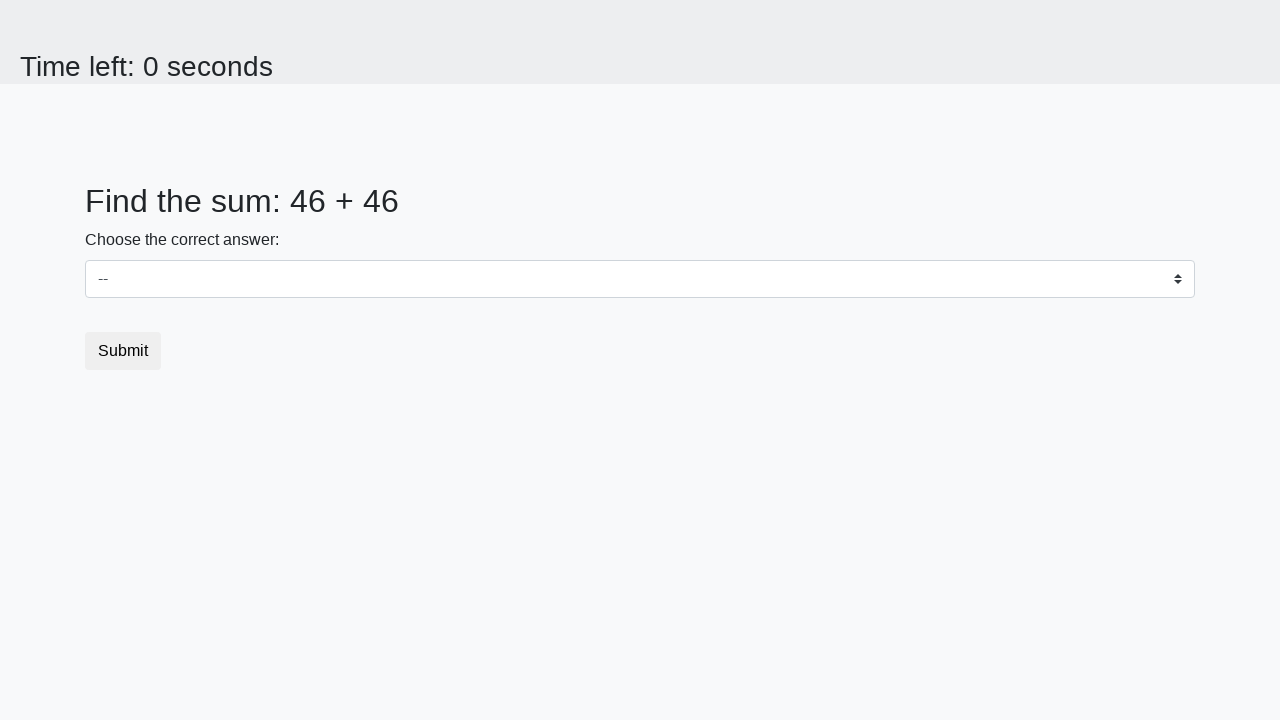

Selected sum value 92 from dropdown on select
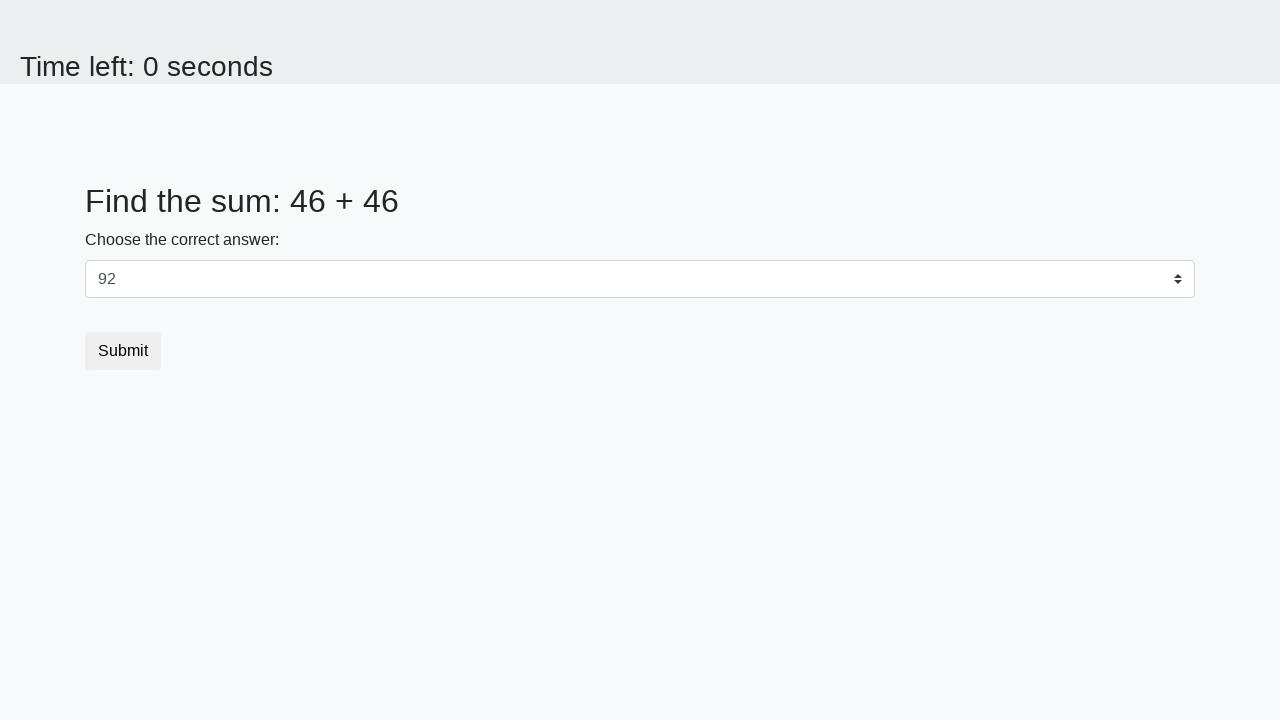

Clicked submit button to submit the form at (123, 351) on .btn
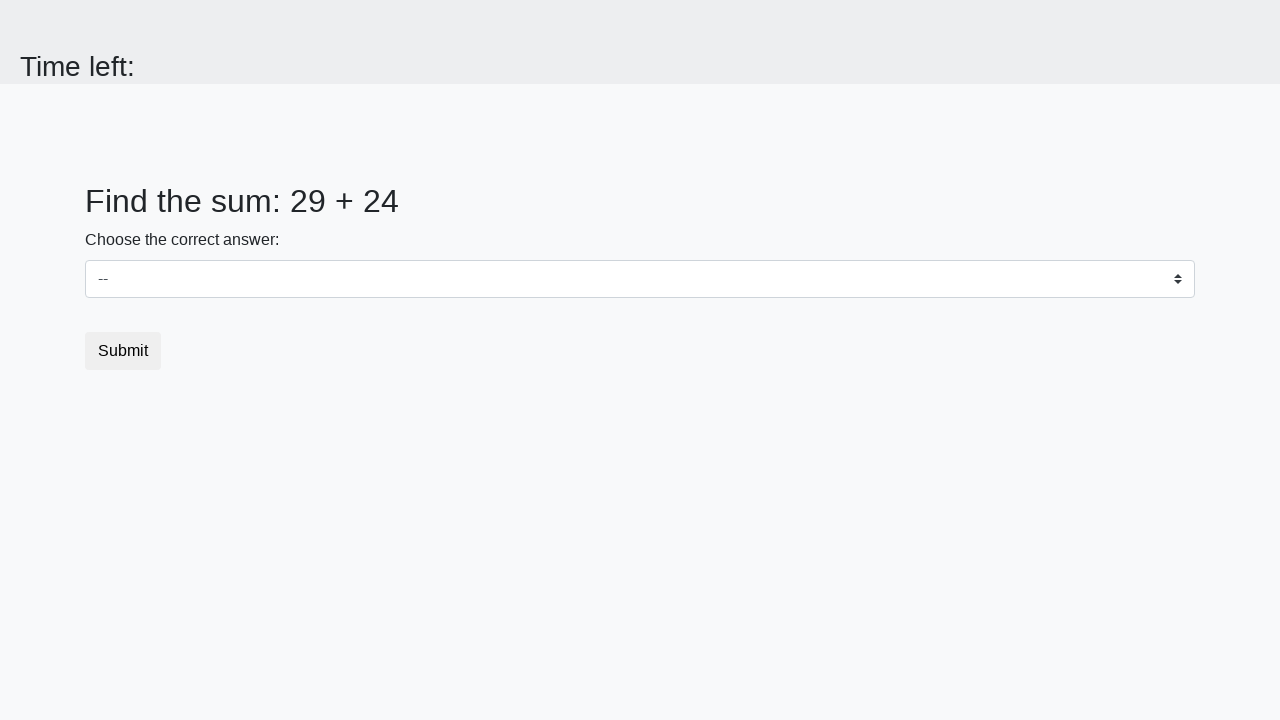

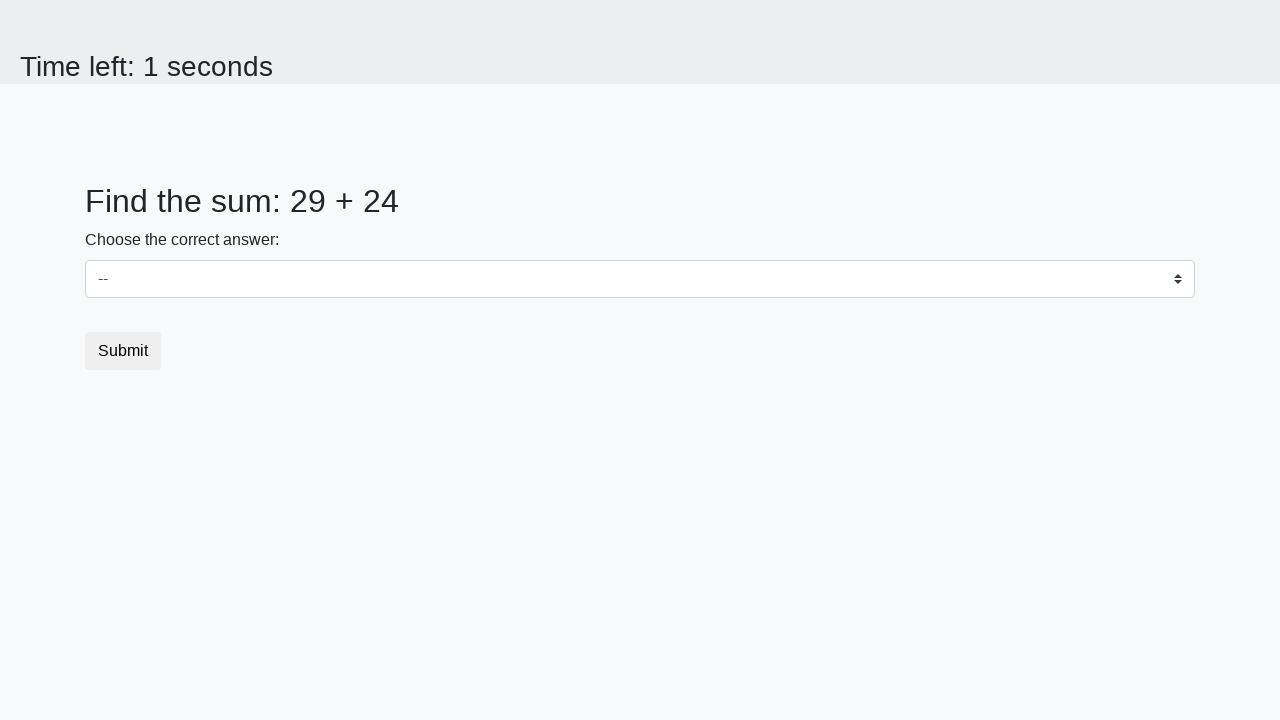